Waits for price to reach $100, clicks book button, then solves a math problem by reading a value, calculating using a formula, and submitting the answer

Starting URL: http://suninjuly.github.io/explicit_wait2.html

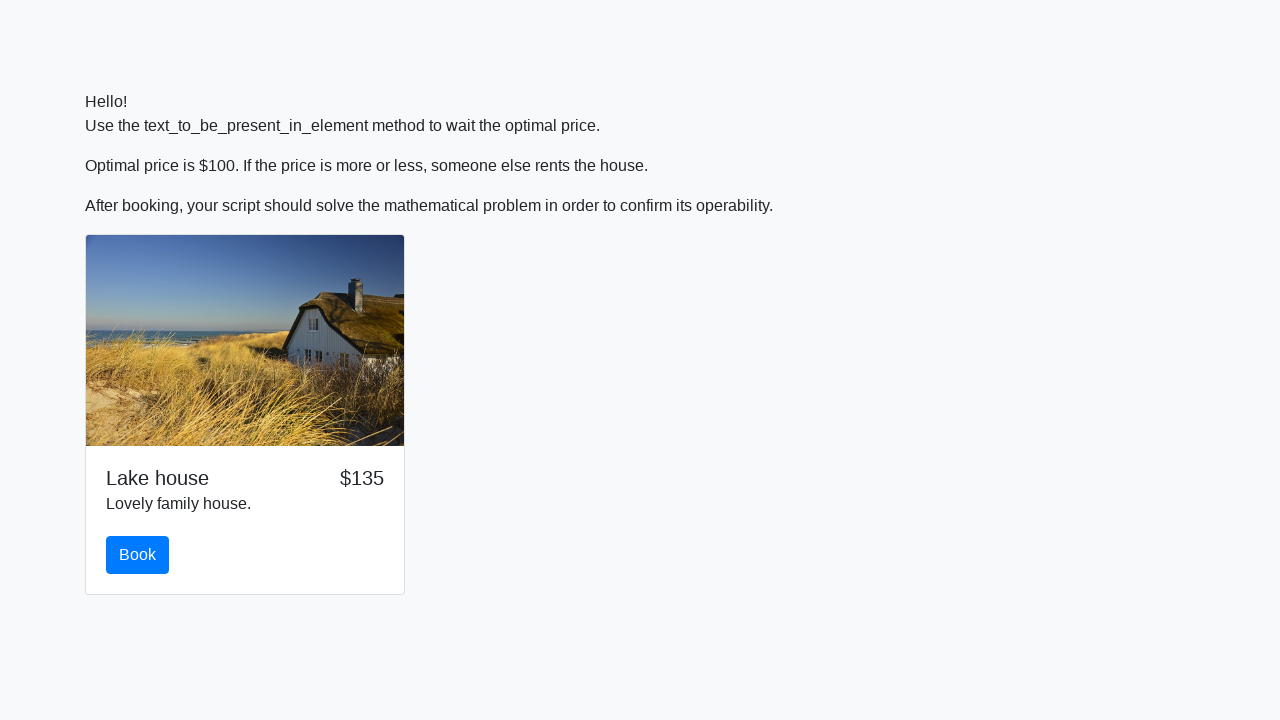

Waited for price to reach $100
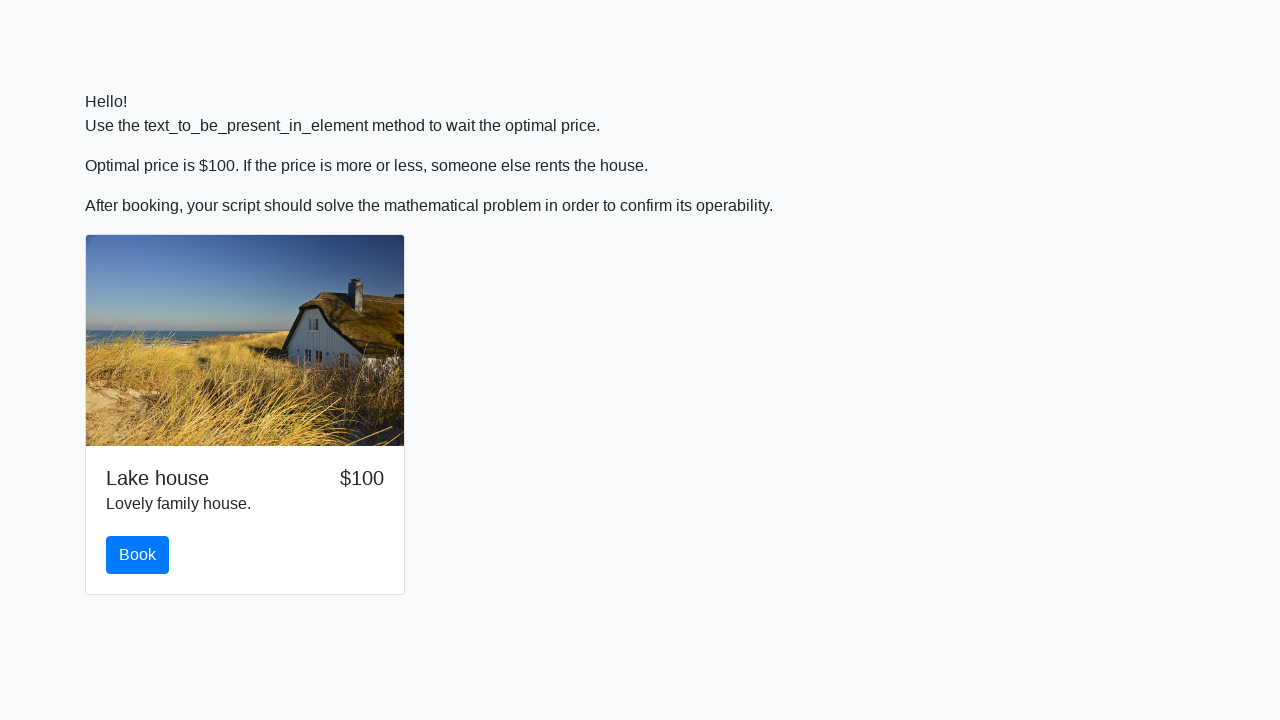

Clicked the book button at (138, 555) on #book
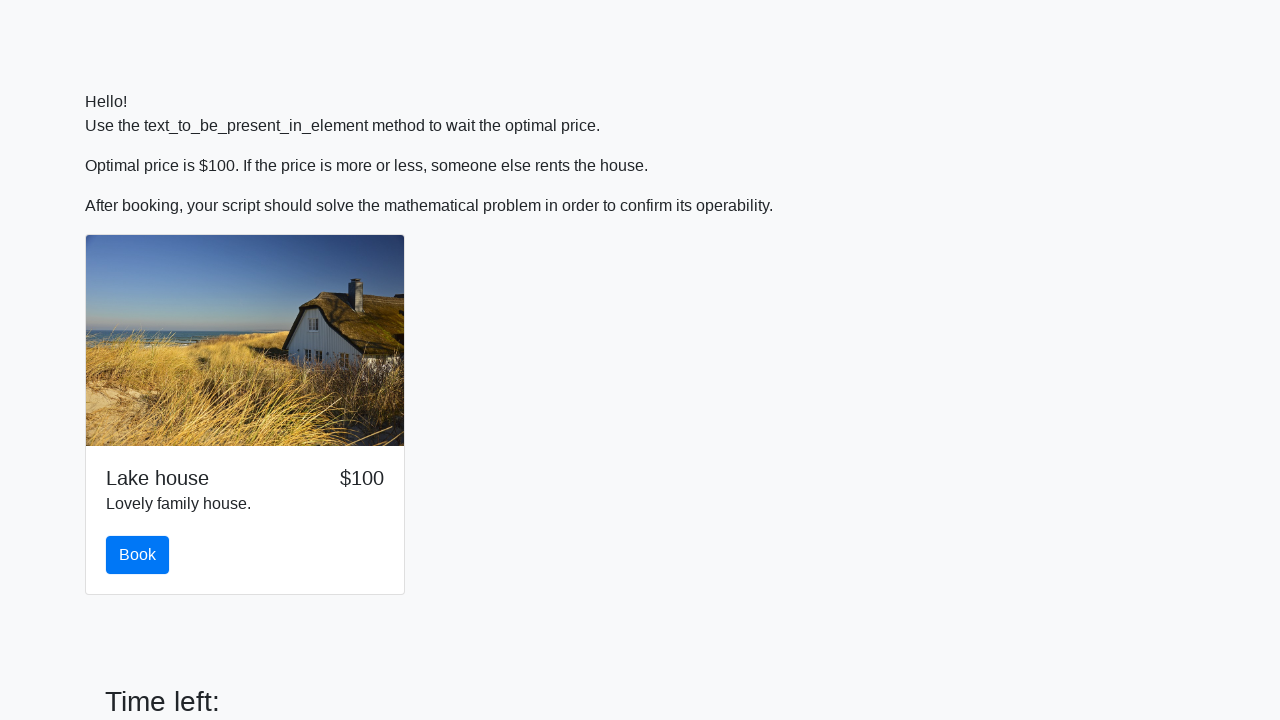

Retrieved value from #input_value: 359
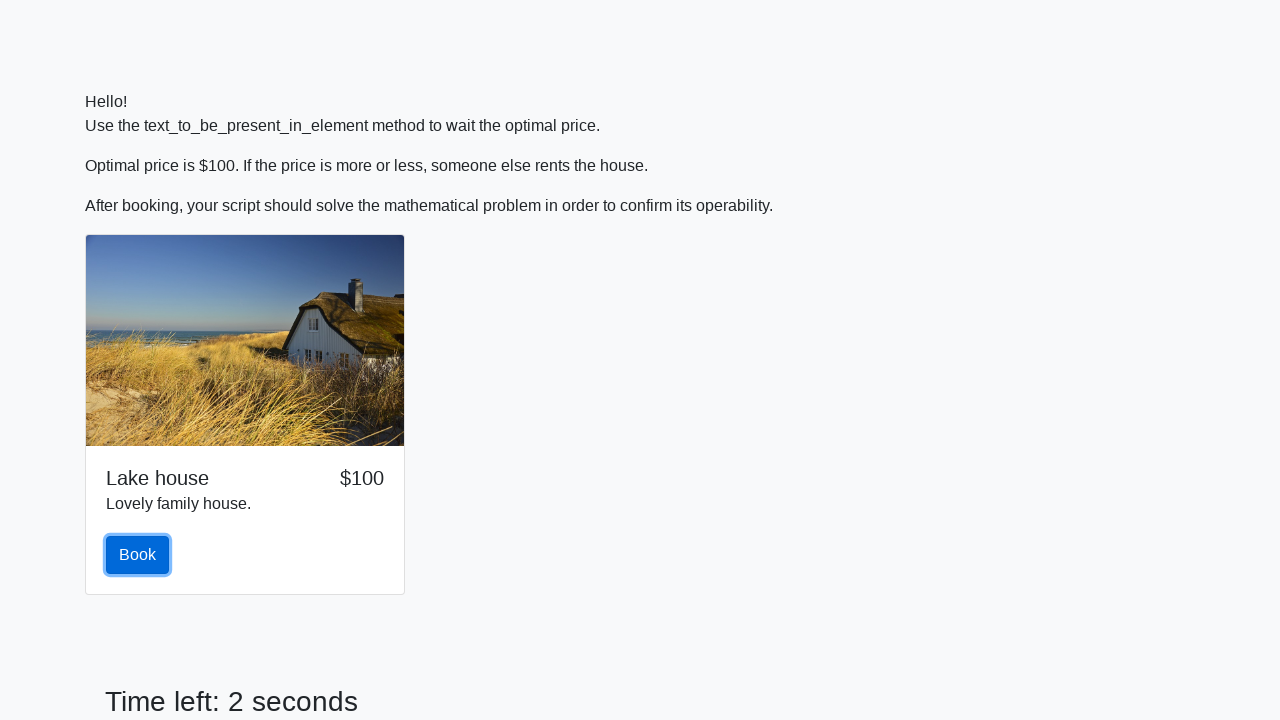

Calculated result using formula: 2.2062797203389852
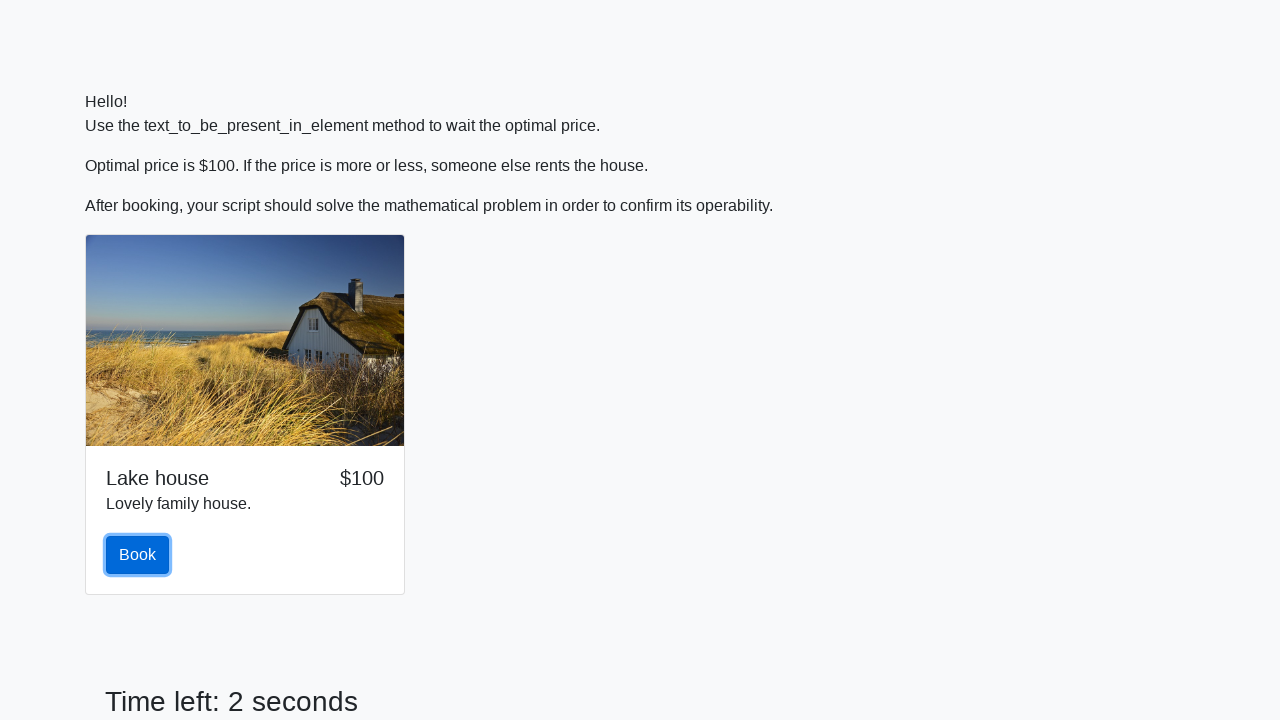

Filled answer field with calculated value: 2.2062797203389852 on #answer
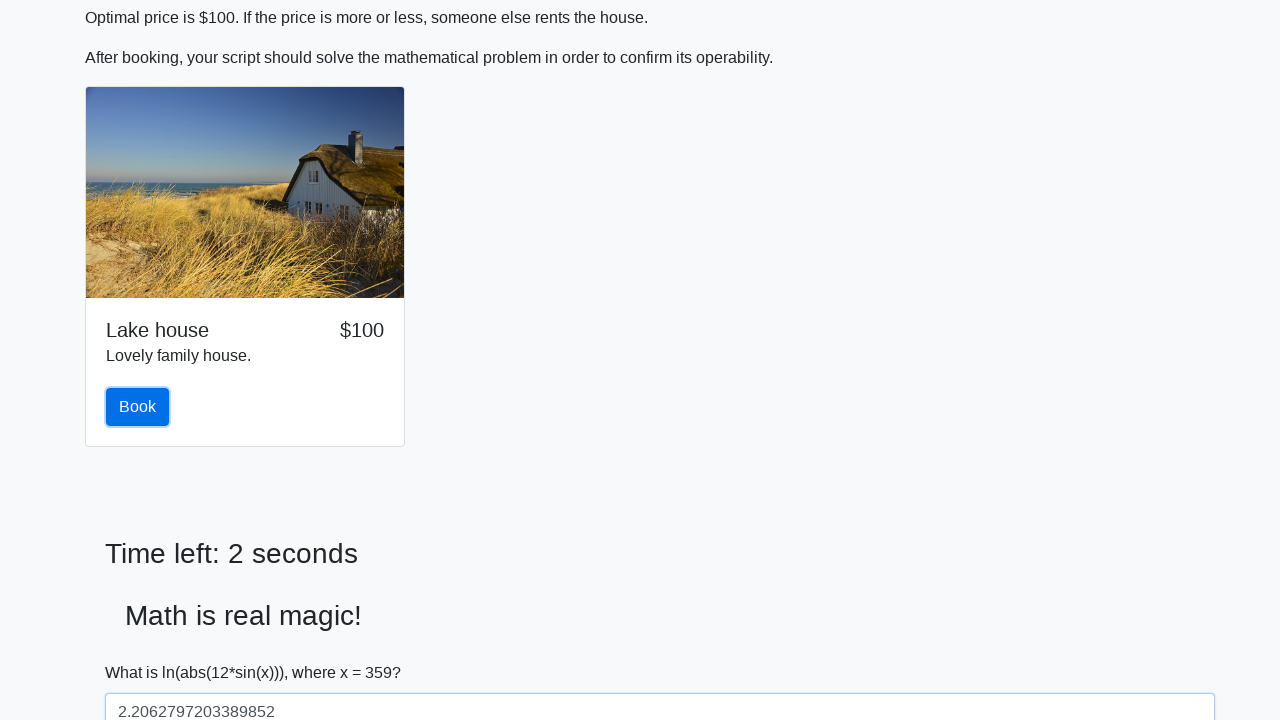

Clicked the solve button to submit the answer at (143, 651) on #solve
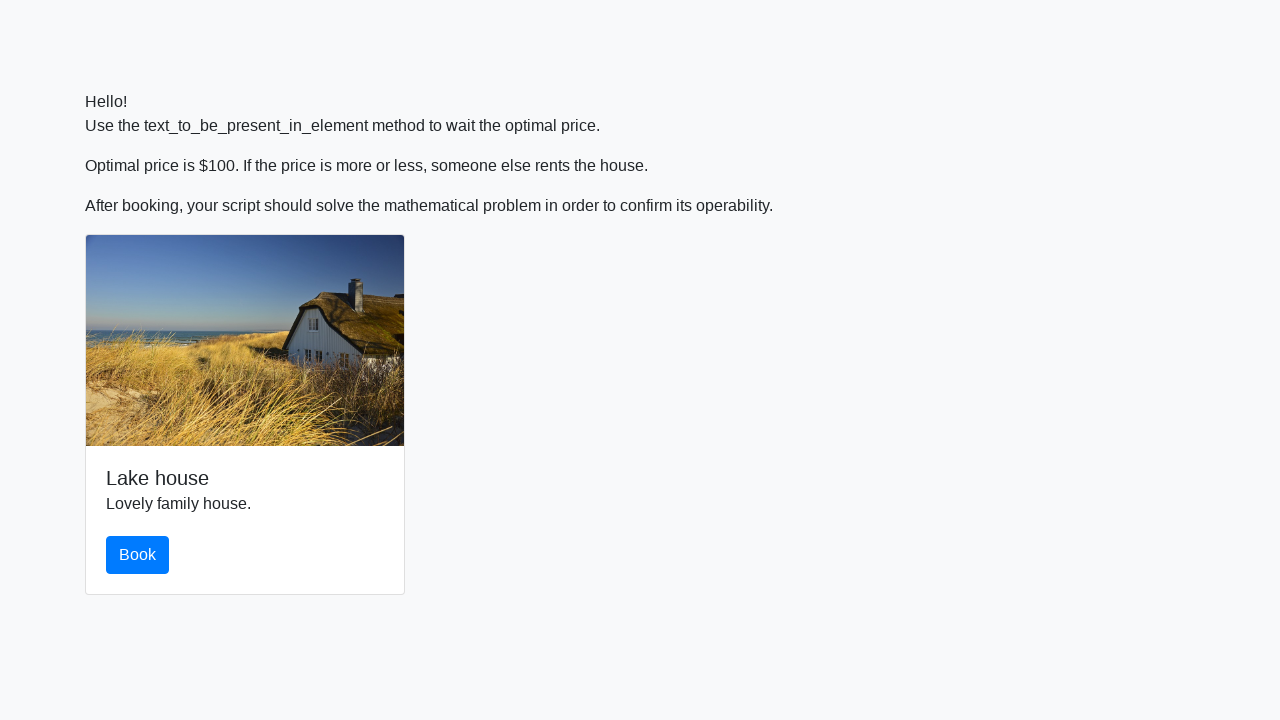

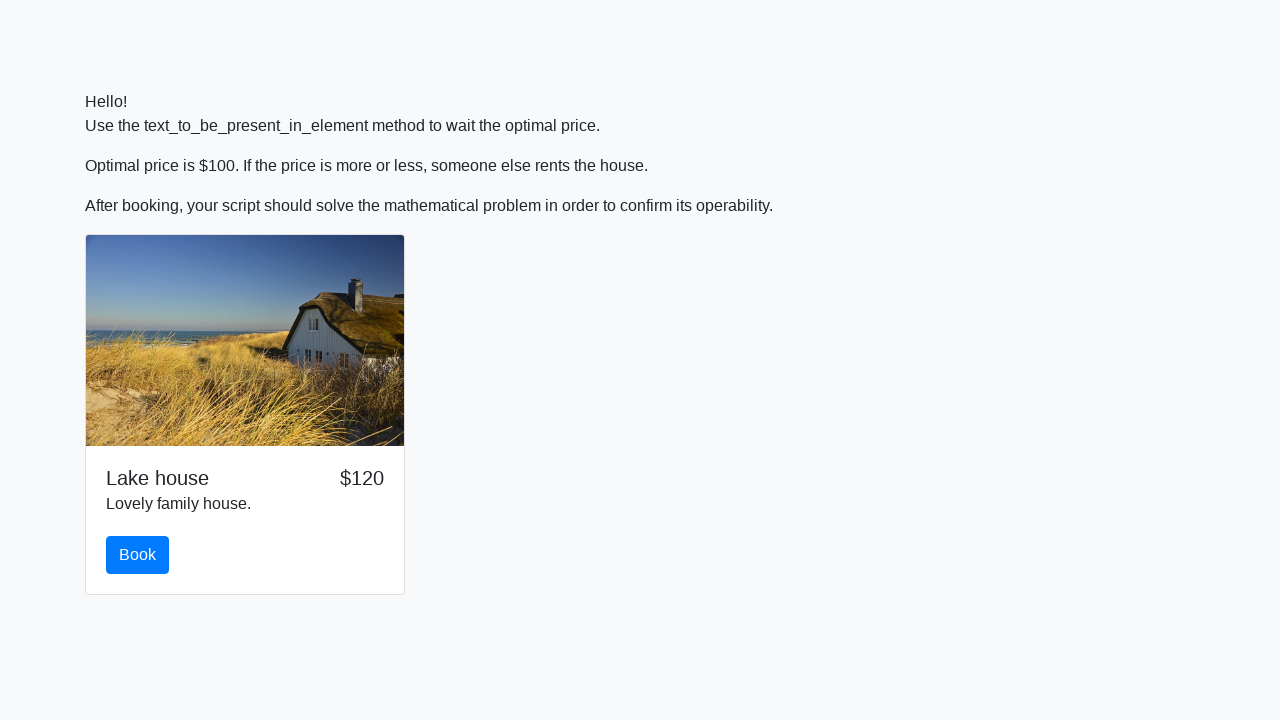